Tests dismissing a JavaScript confirm dialog by clicking a button, waiting for the confirm alert, dismissing it, and verifying the cancel result message

Starting URL: https://automationfc.github.io/basic-form/index.html

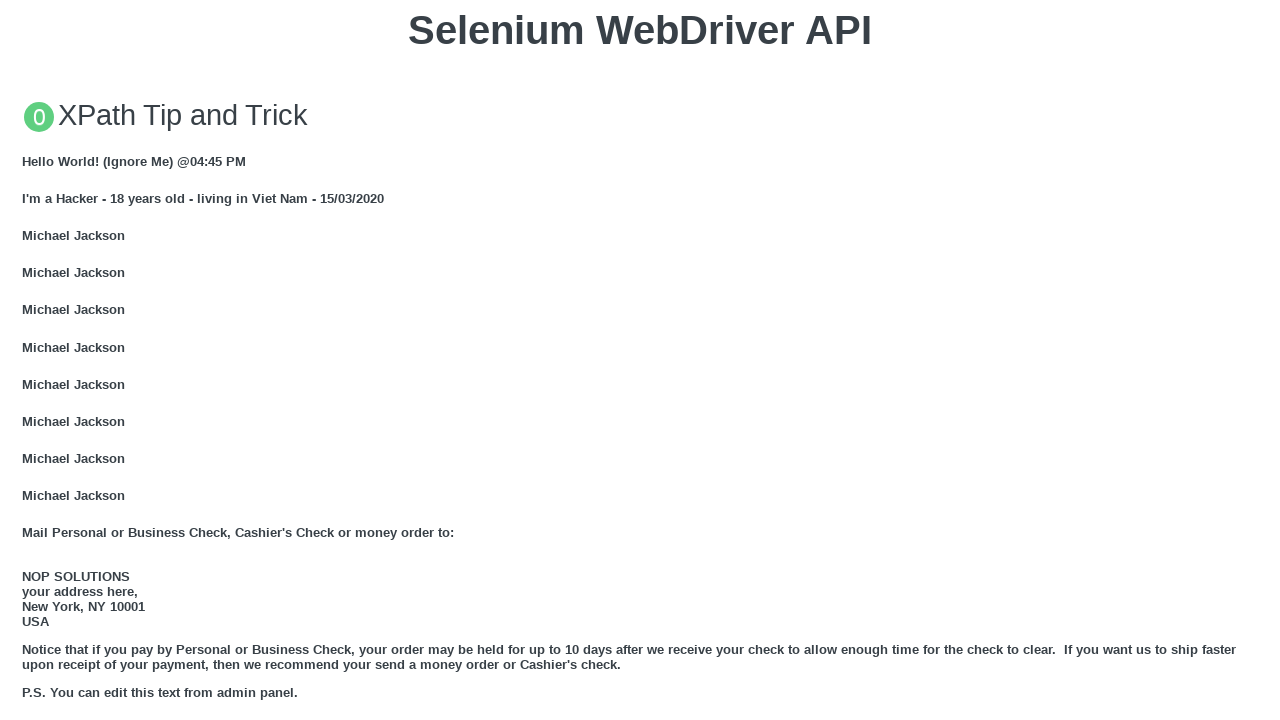

Set up dialog handler to dismiss confirm alerts
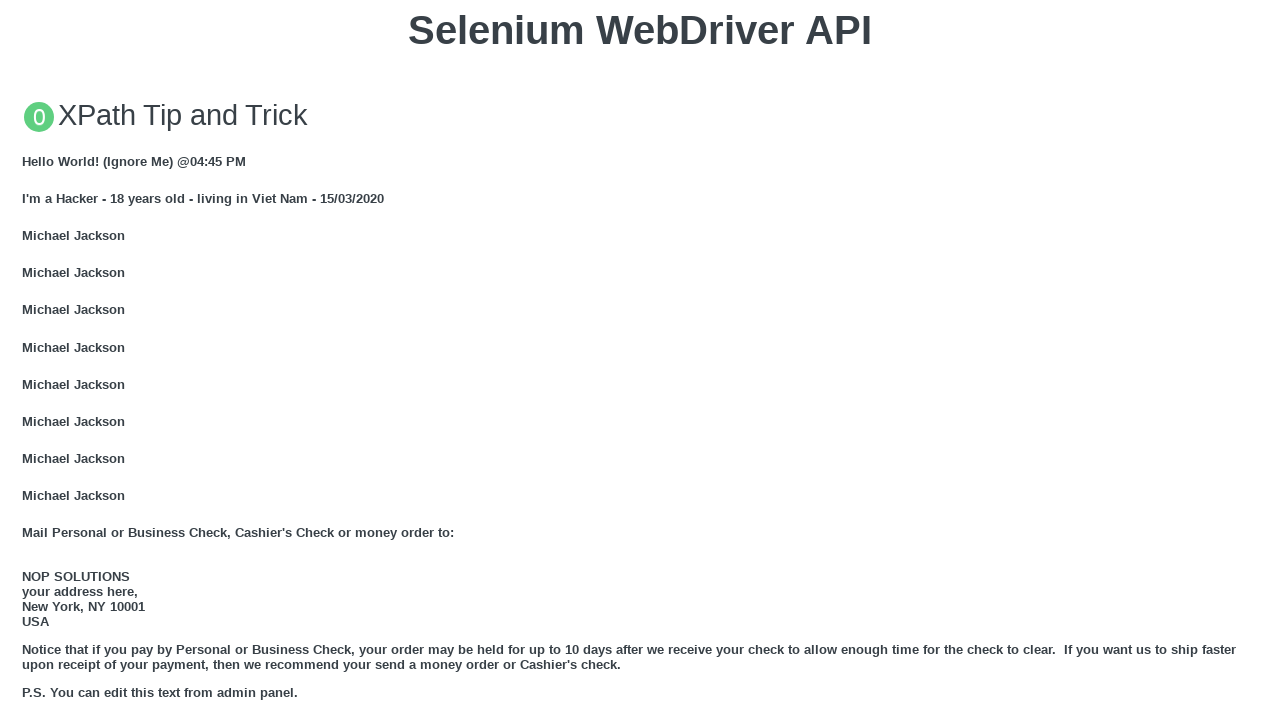

Clicked button to trigger JavaScript confirm dialog at (640, 360) on xpath=//button[text()='Click for JS Confirm']
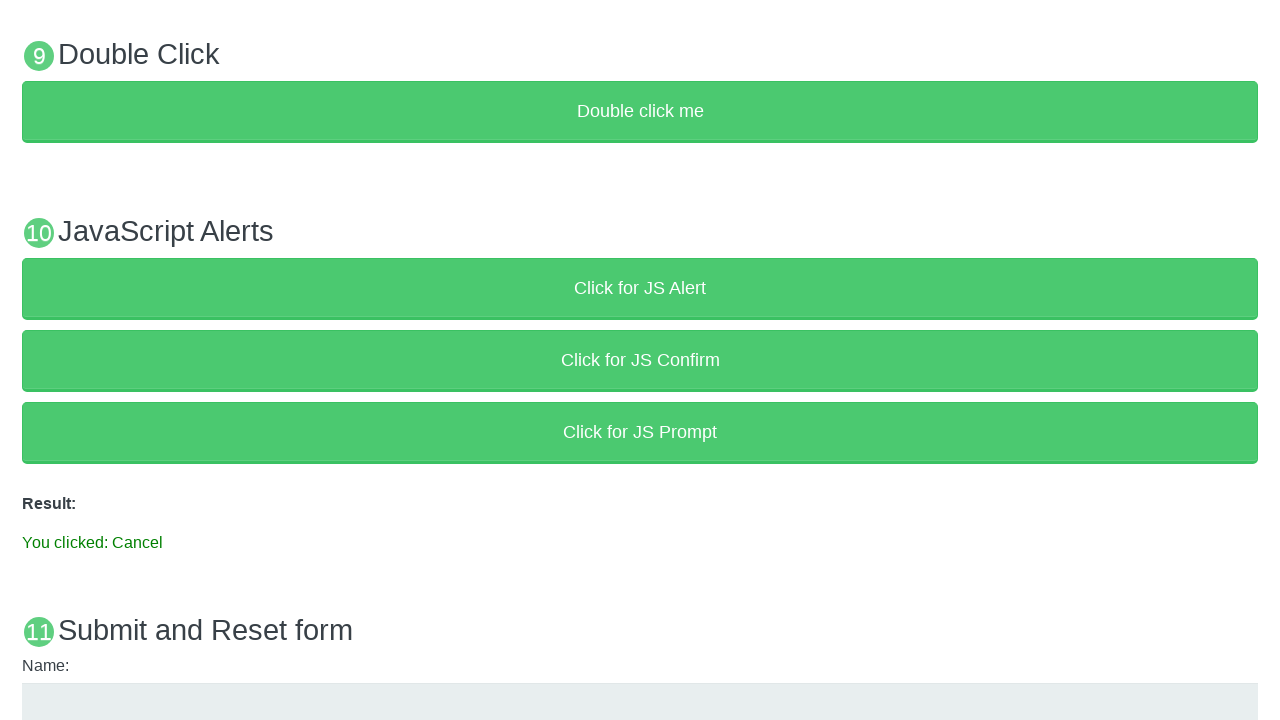

Confirmed that result message appeared after dismissing the alert
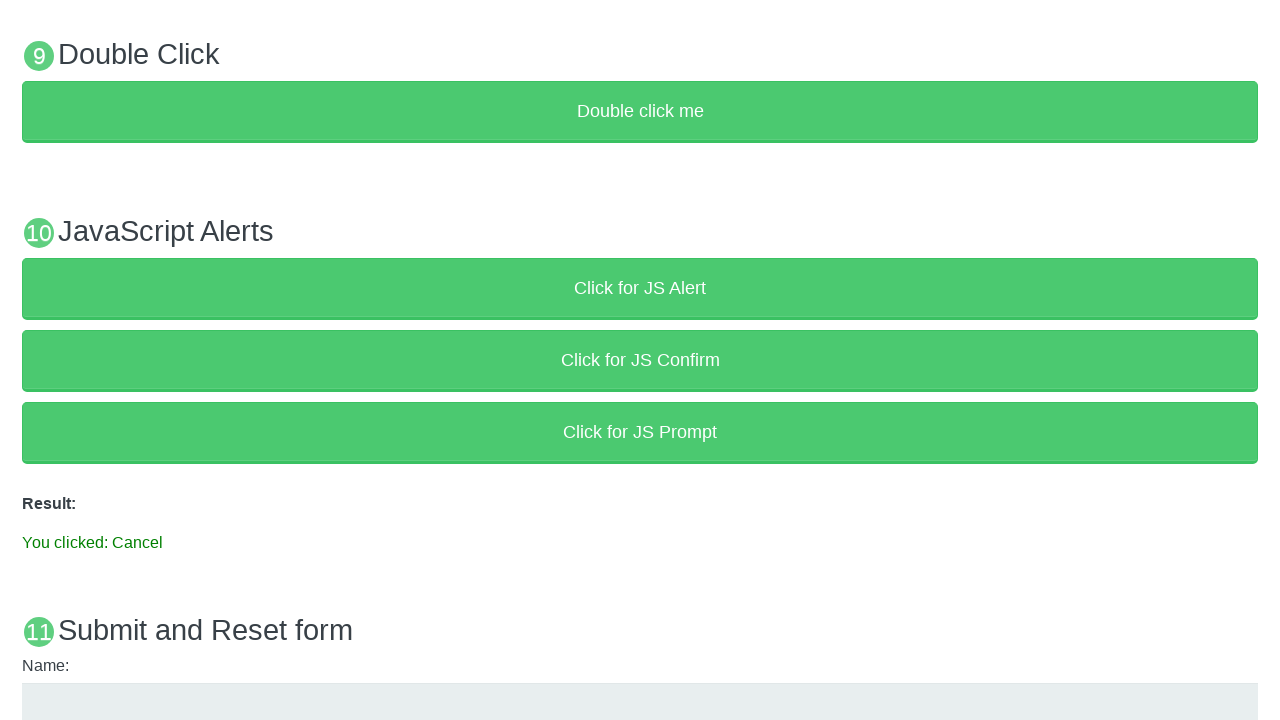

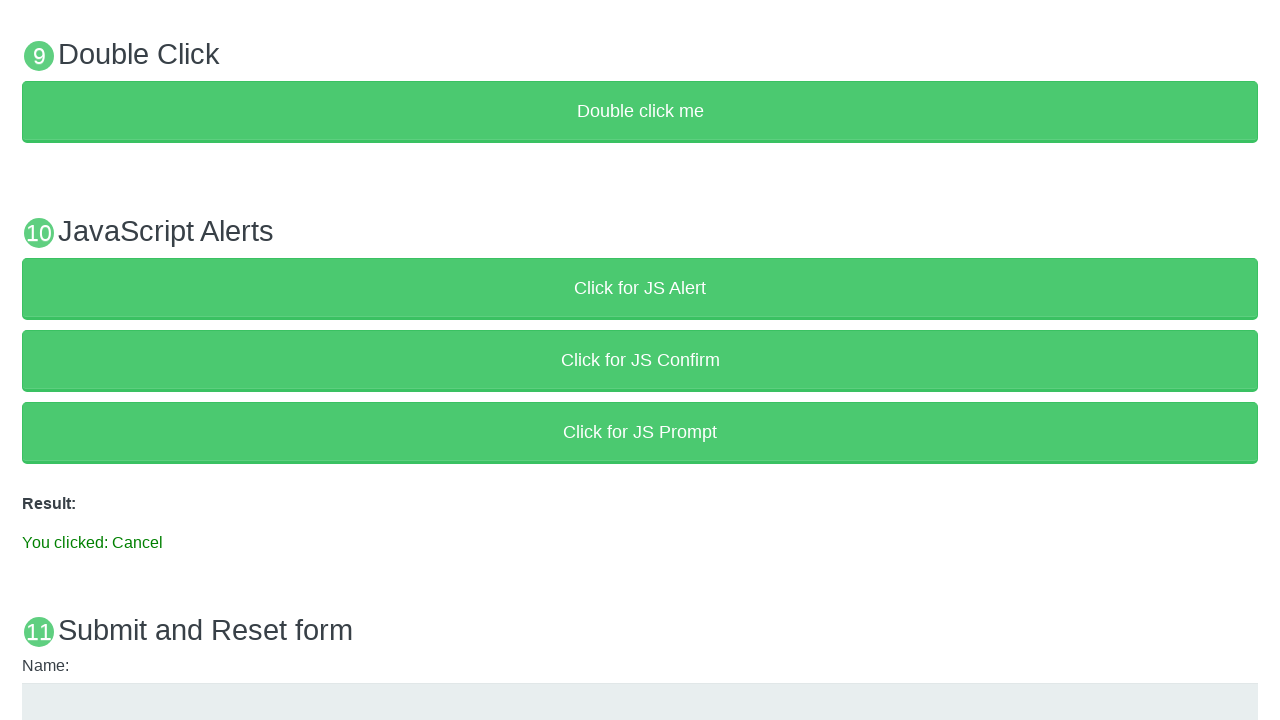